Tests JavaScript alert handling by clicking a button that triggers an alert popup and then accepting/dismissing the alert

Starting URL: https://www.tutorialspoint.com/selenium/practice/alerts.php

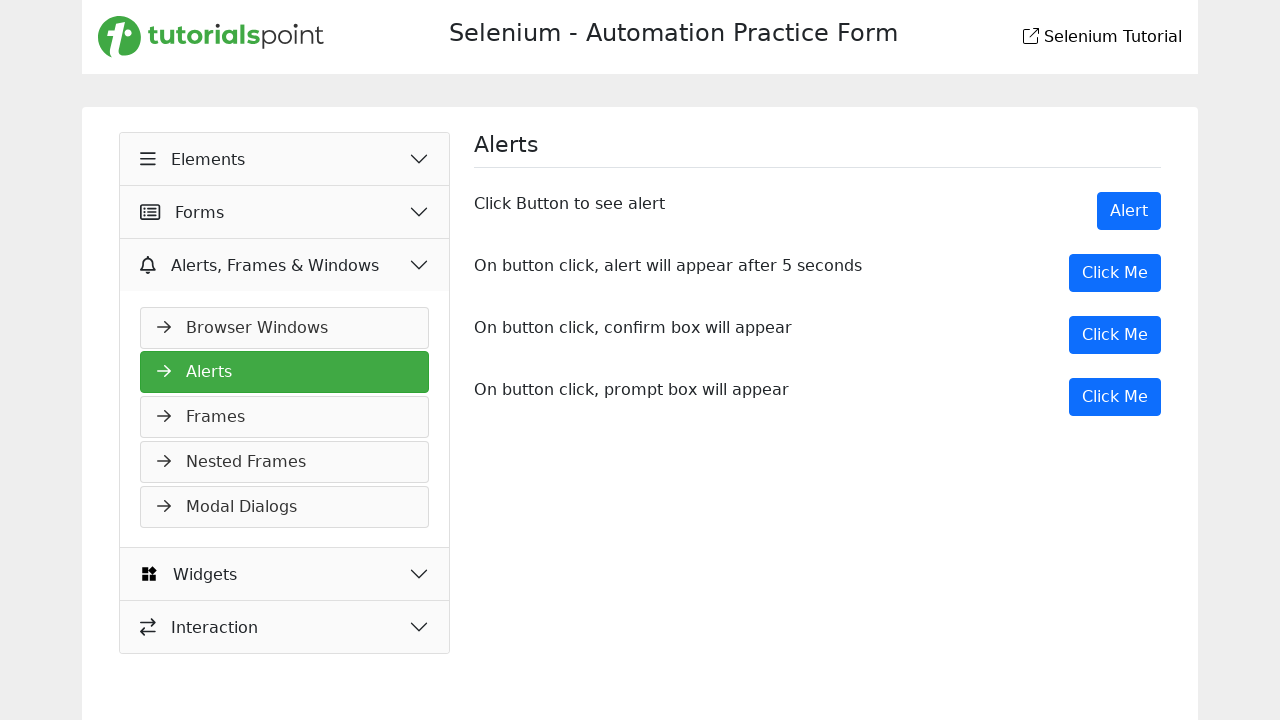

Clicked Alert button to trigger alert popup at (1129, 211) on xpath=//button[text()='Alert']
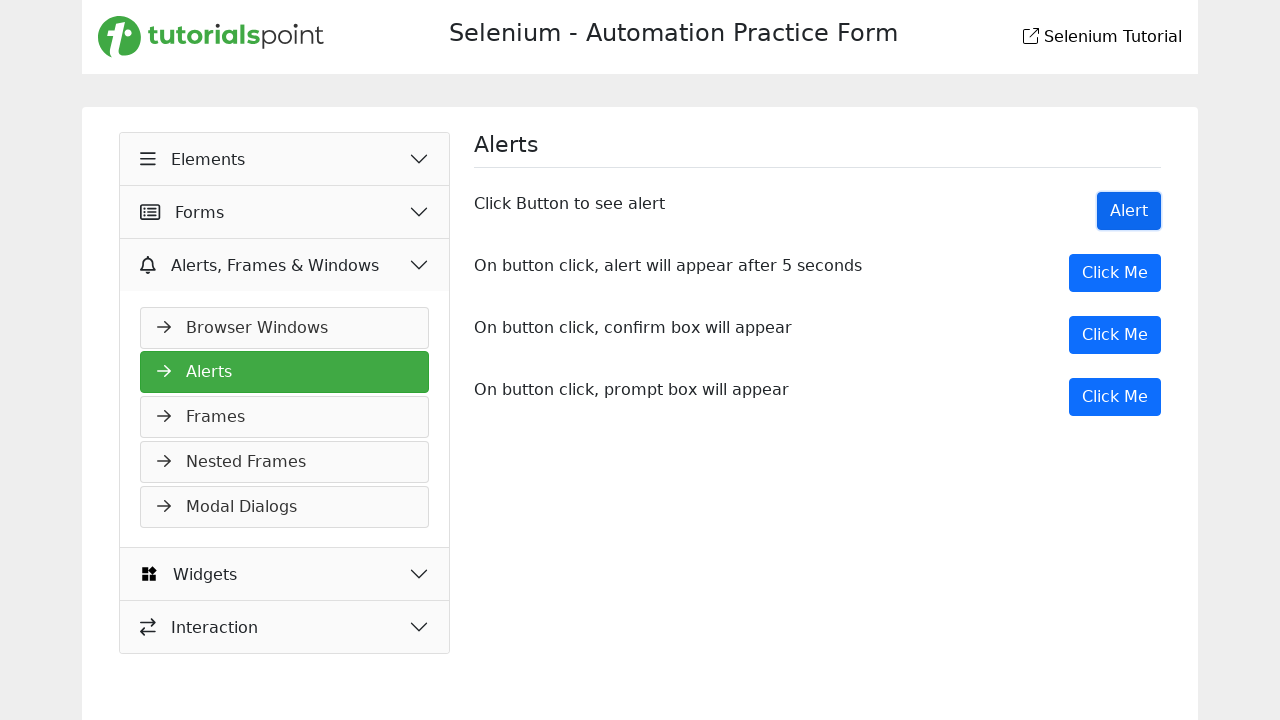

Set up dialog handler to accept alerts
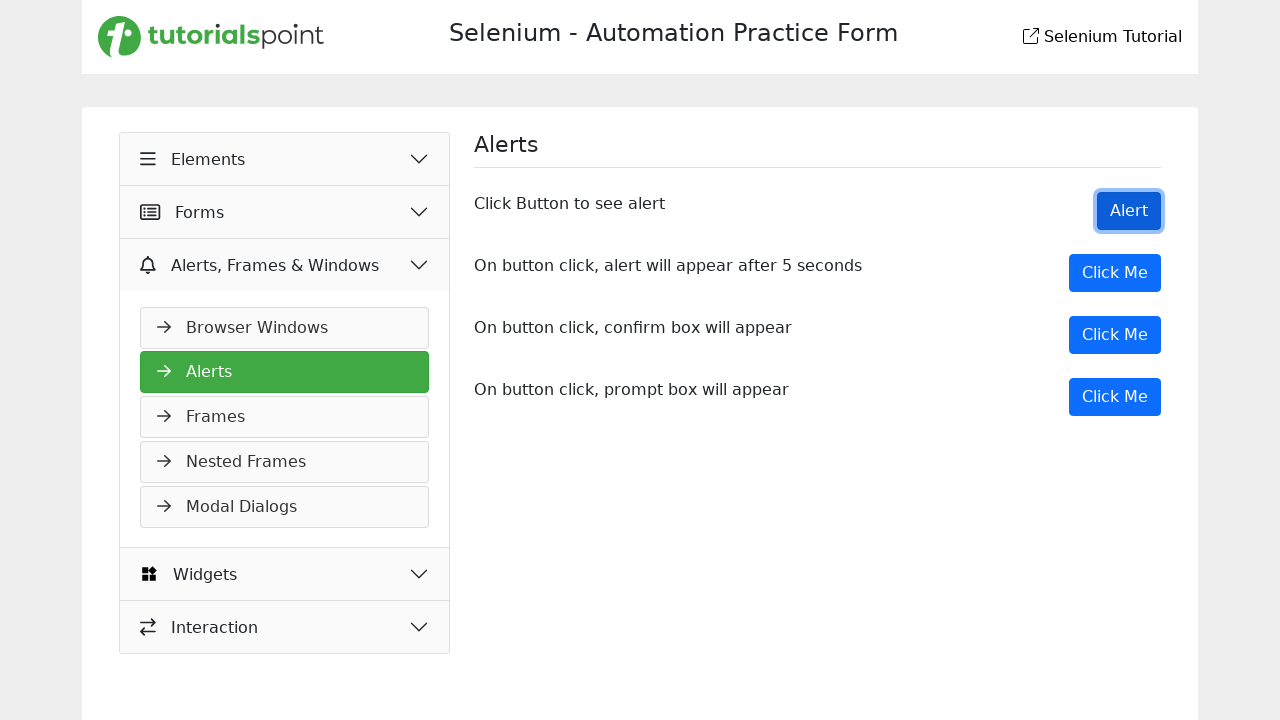

Set up one-time dialog handler to accept next alert
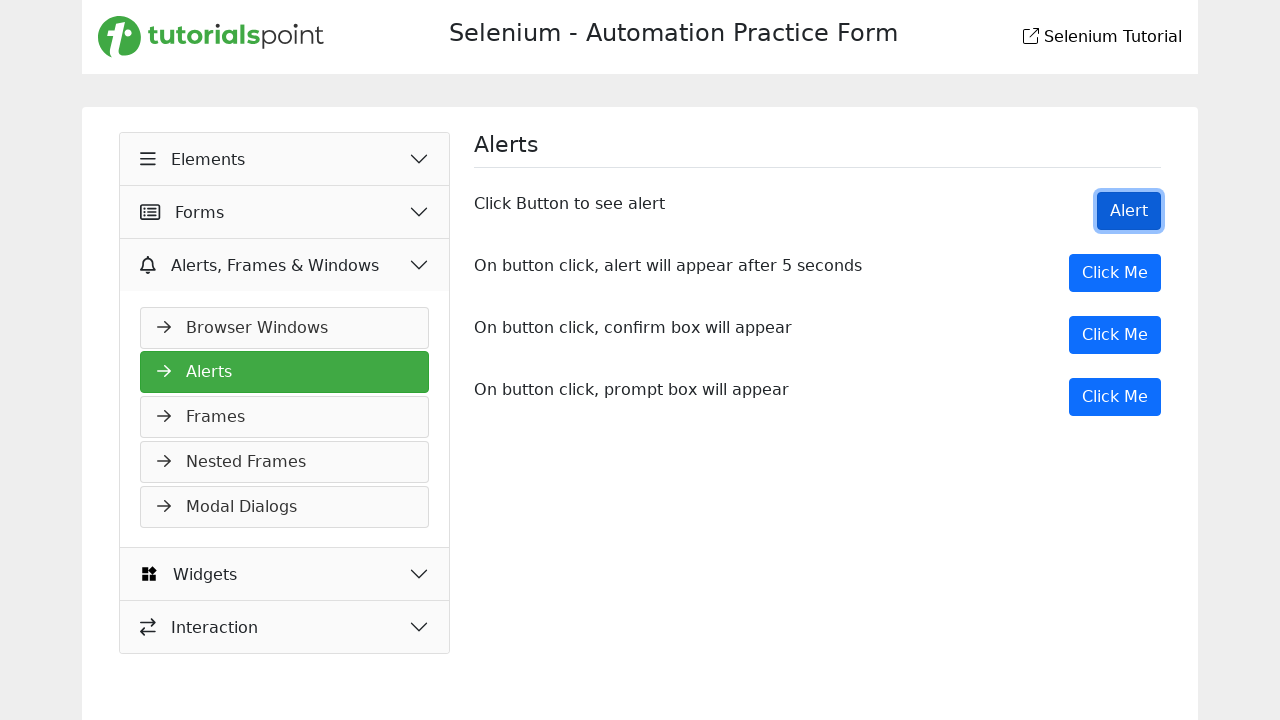

Clicked Alert button and accepted the alert popup at (1129, 211) on xpath=//button[text()='Alert']
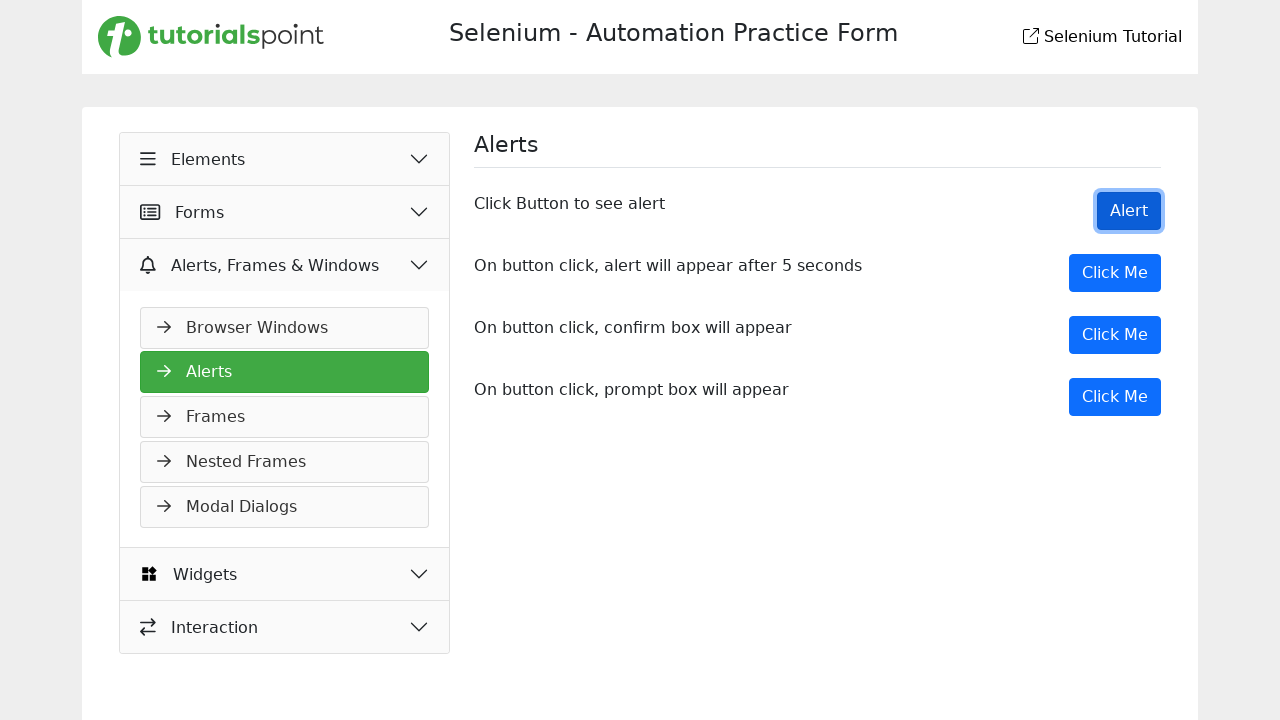

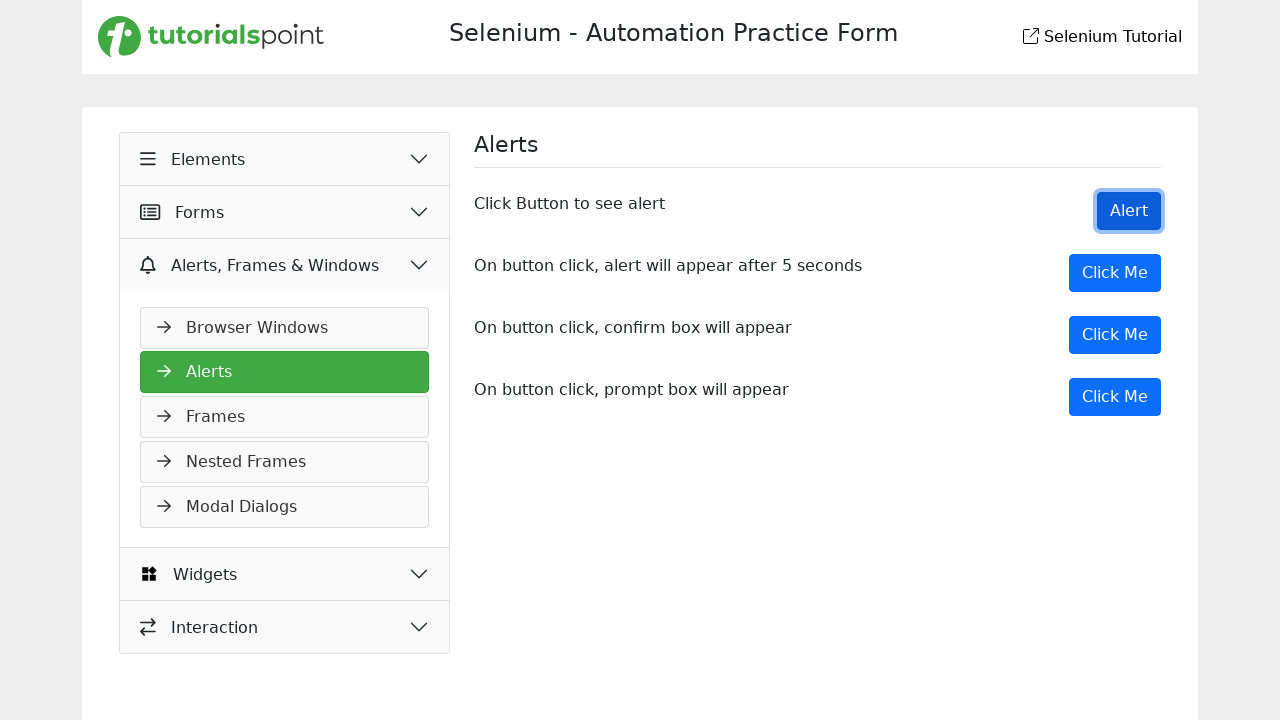